Tests link navigation by counting links in different page sections and opening multiple links from a footer column in new tabs

Starting URL: http://qaclickacademy.com/practice.php

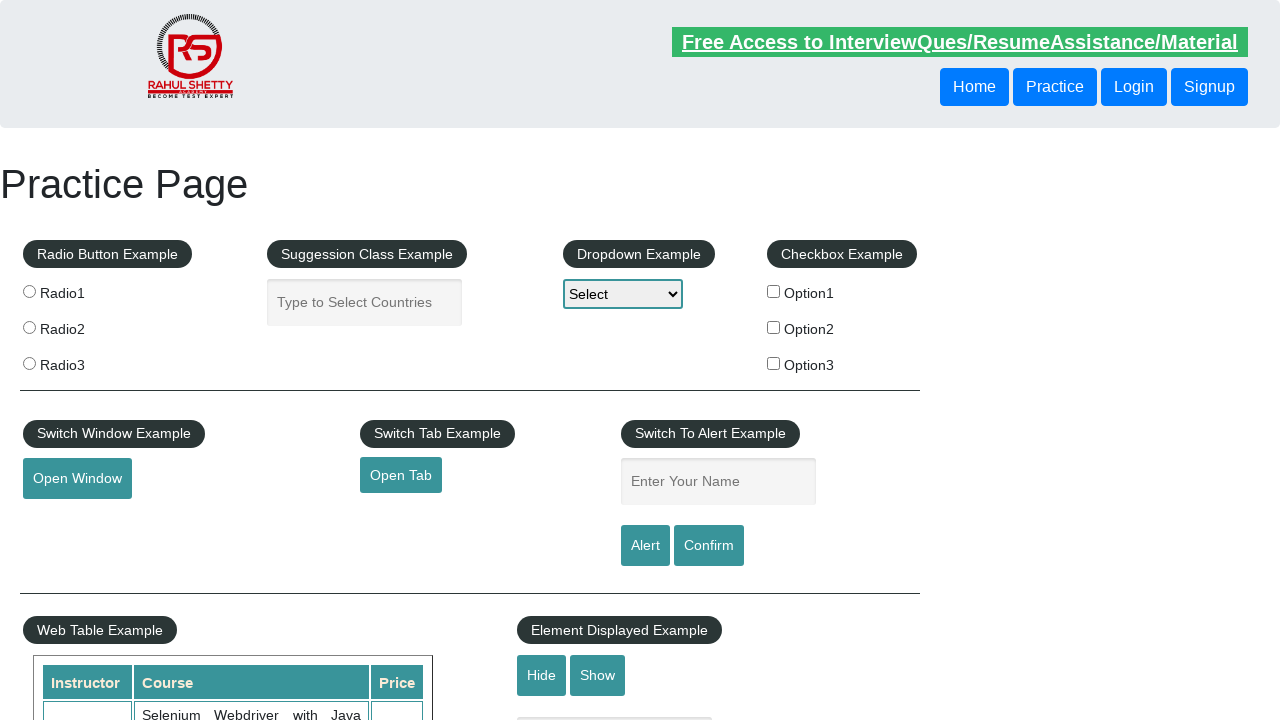

Counted total links on the page
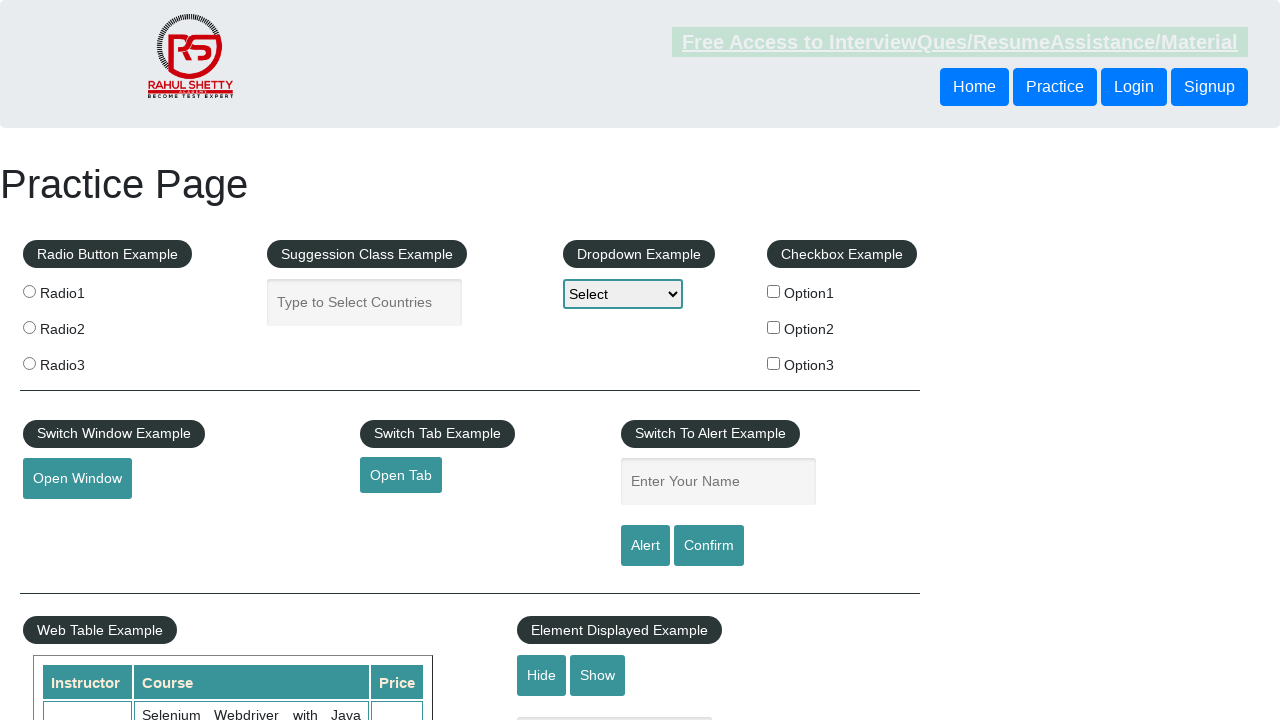

Counted links in footer section
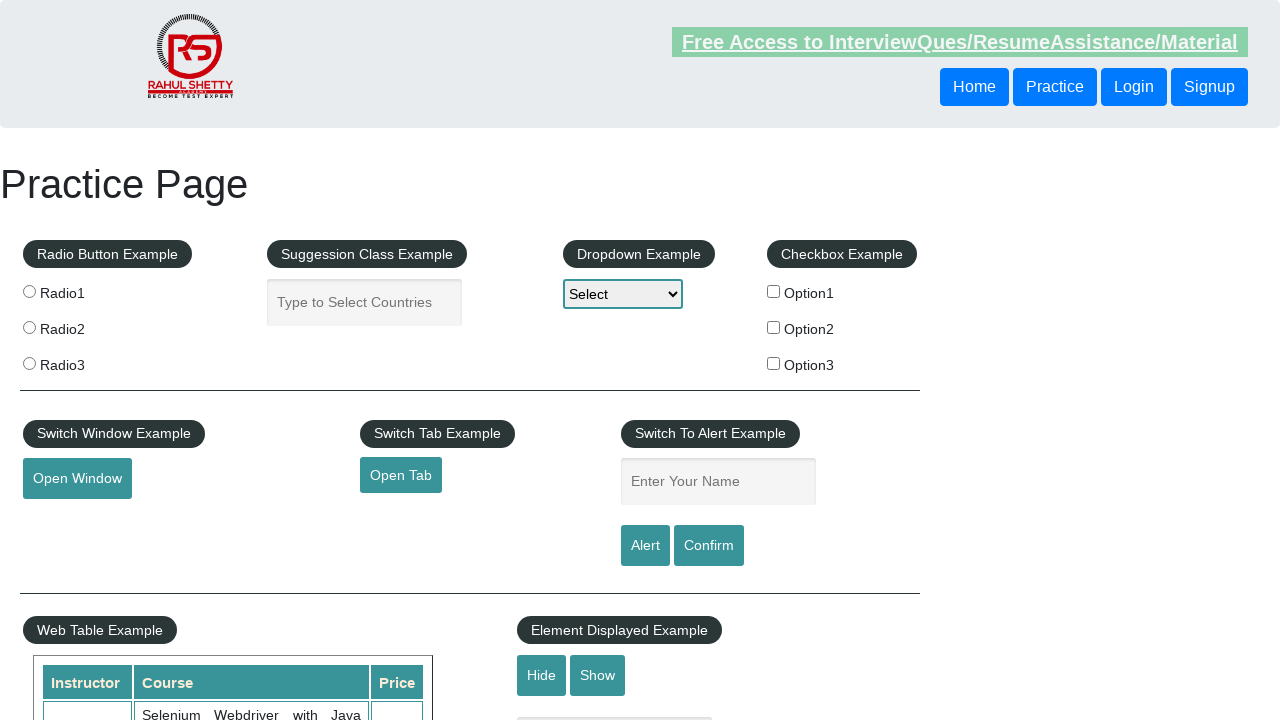

Counted links in first column of footer
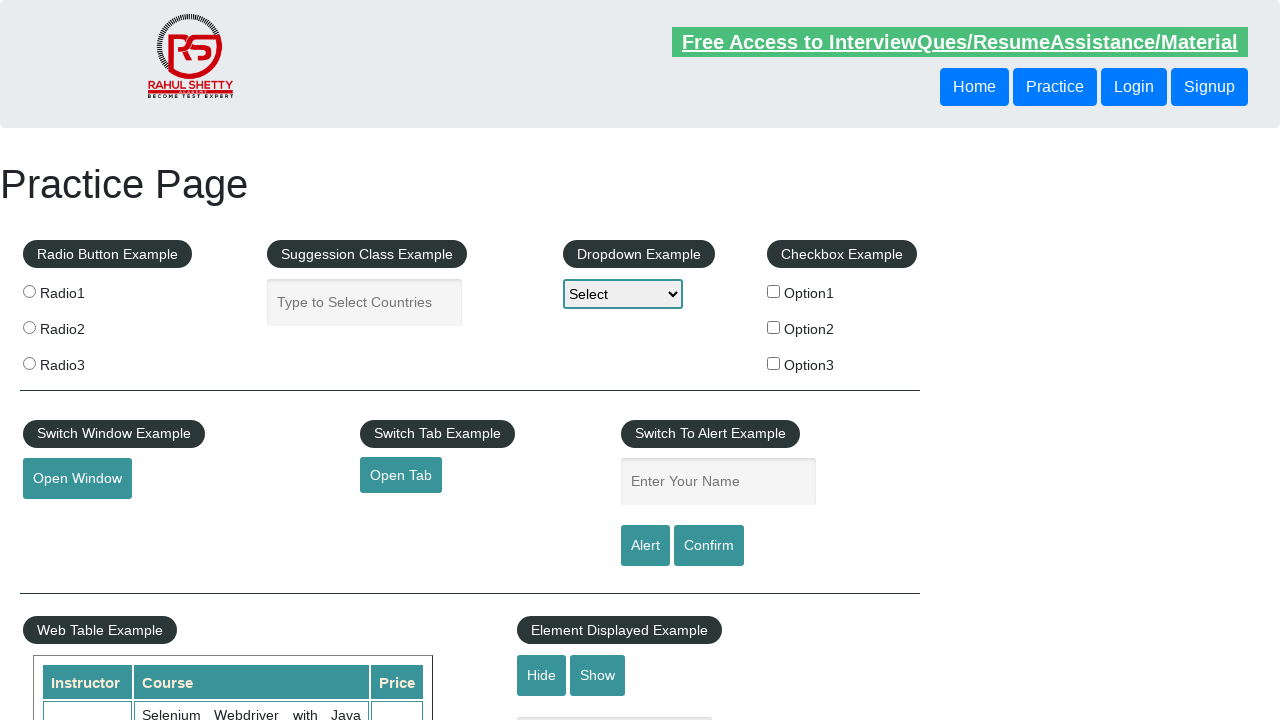

Opened footer column link 1 in new tab using Ctrl+Click at (68, 520) on xpath=//table/tbody/tr/td[1]/ul >> a >> nth=1
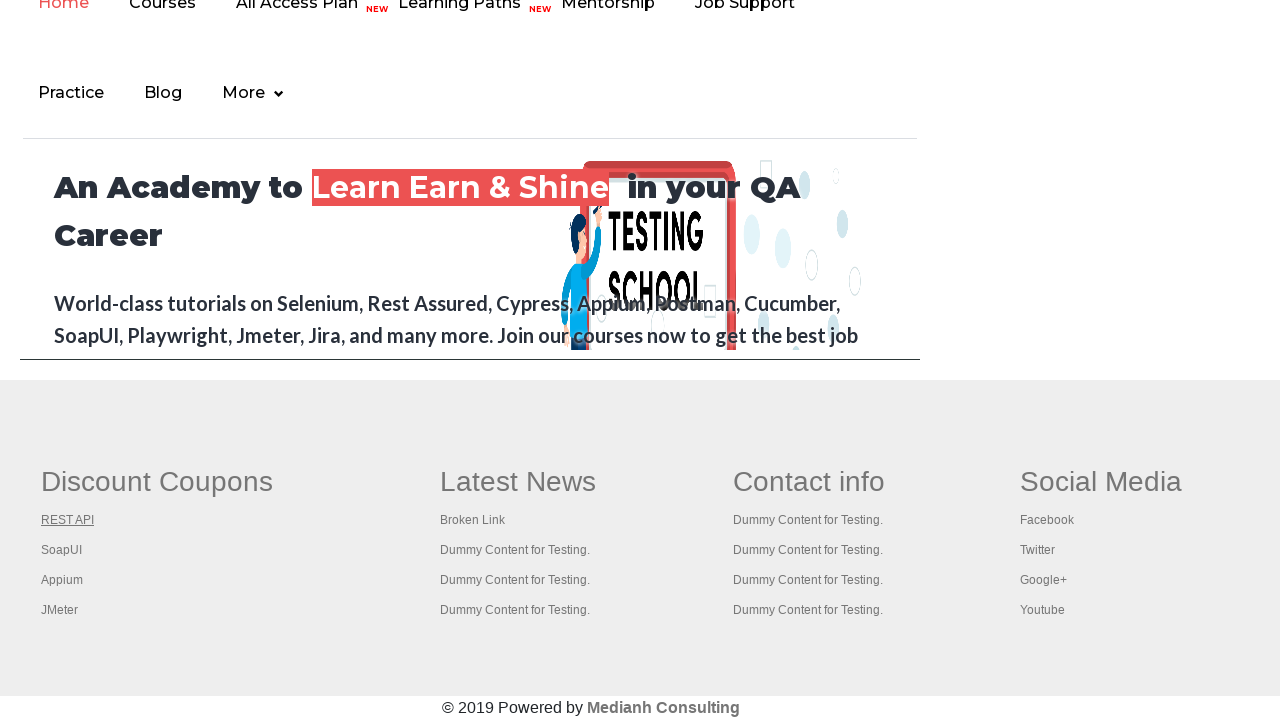

Opened footer column link 2 in new tab using Ctrl+Click at (62, 550) on xpath=//table/tbody/tr/td[1]/ul >> a >> nth=2
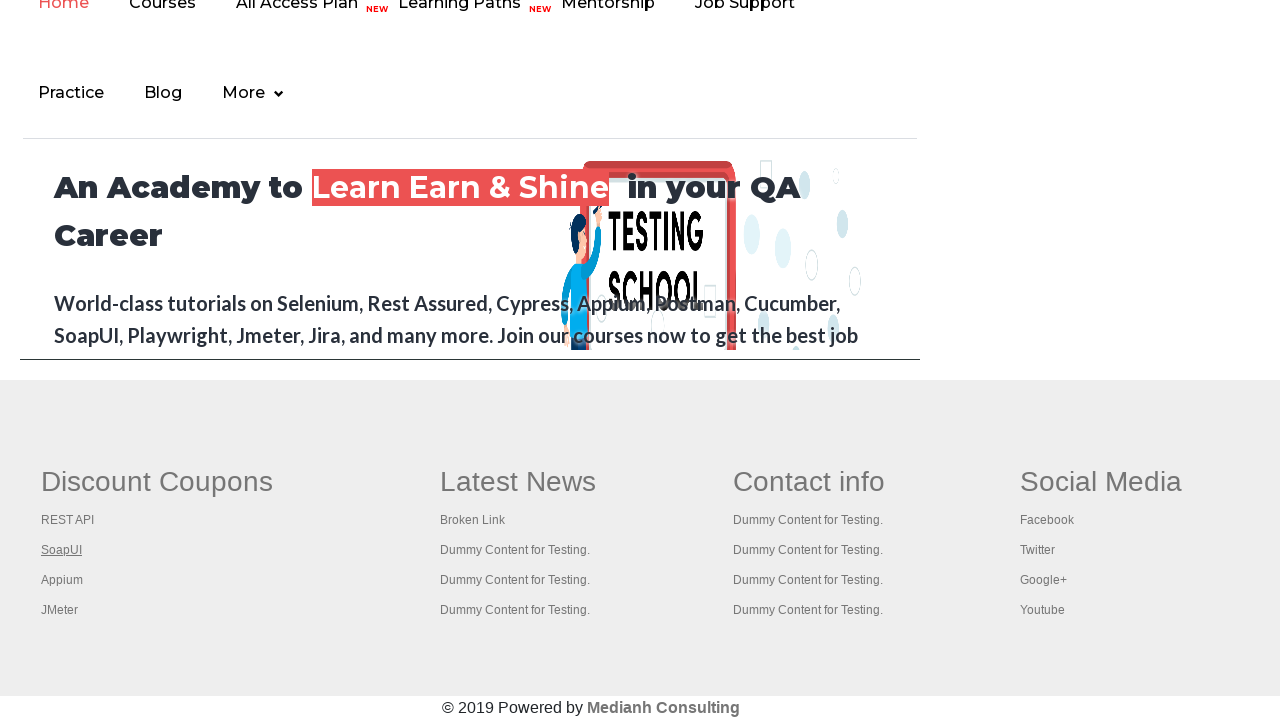

Opened footer column link 3 in new tab using Ctrl+Click at (62, 580) on xpath=//table/tbody/tr/td[1]/ul >> a >> nth=3
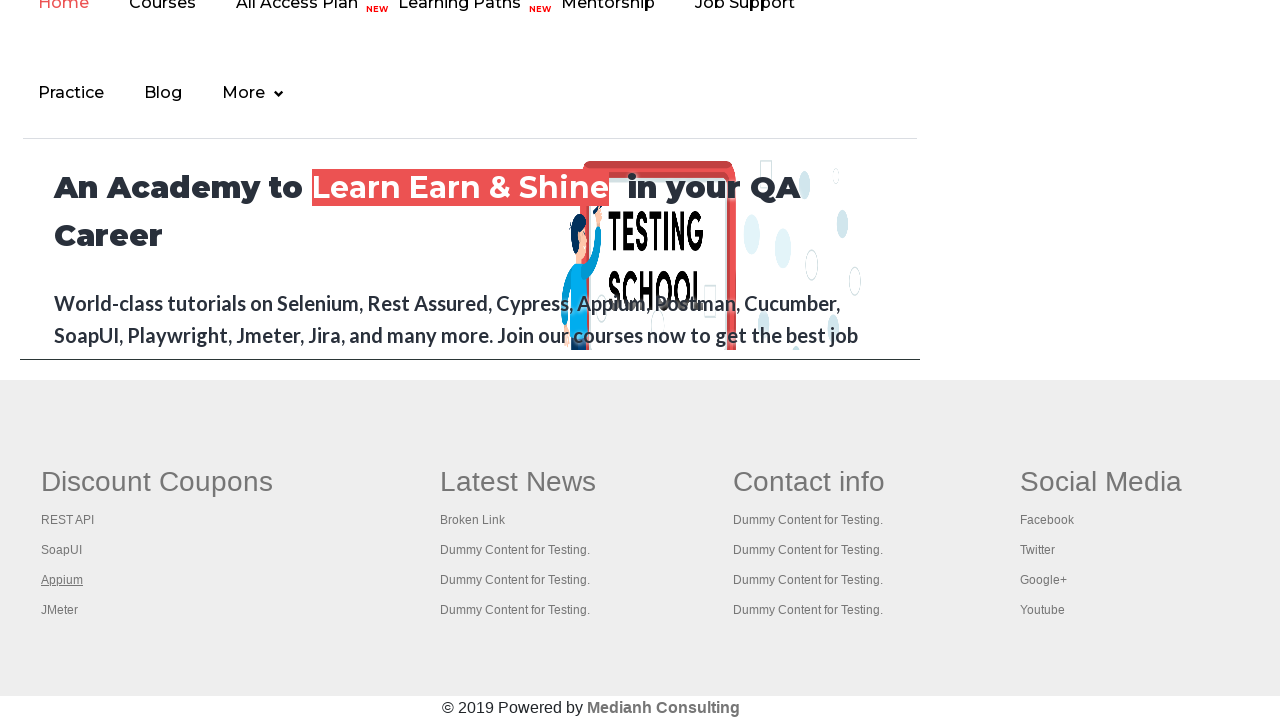

Opened footer column link 4 in new tab using Ctrl+Click at (60, 610) on xpath=//table/tbody/tr/td[1]/ul >> a >> nth=4
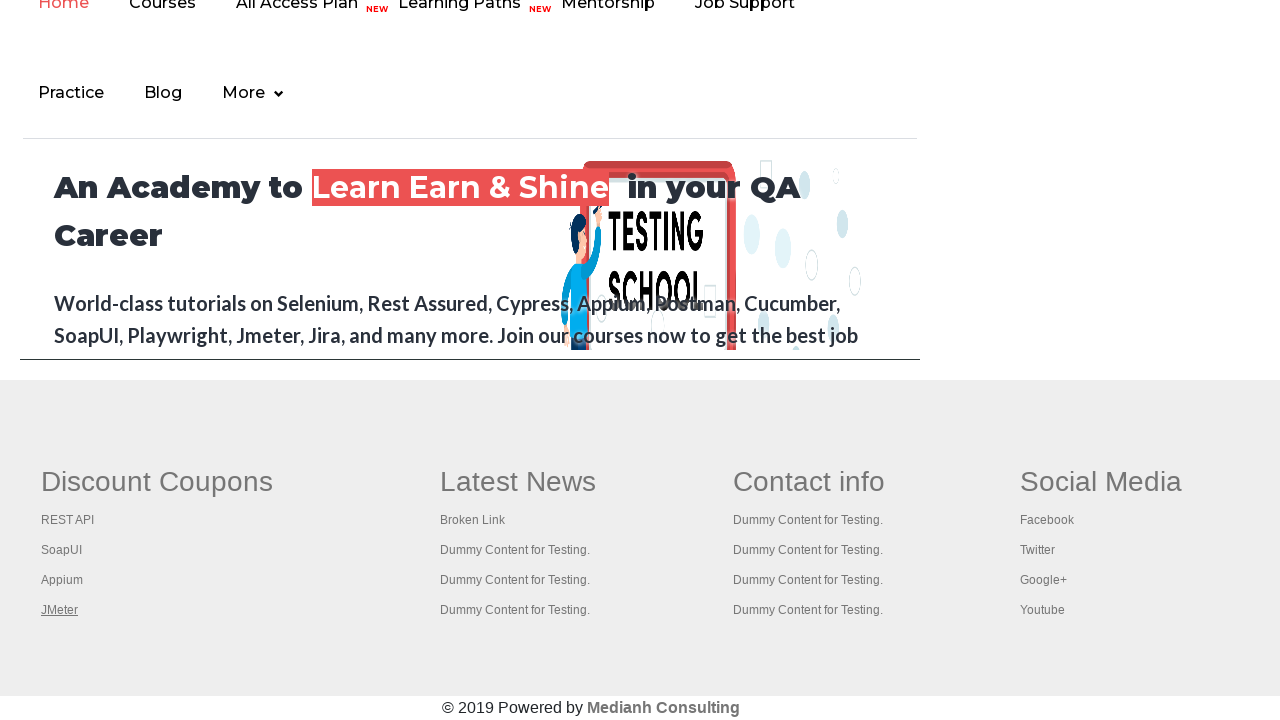

Waited 2 seconds for all tabs to open
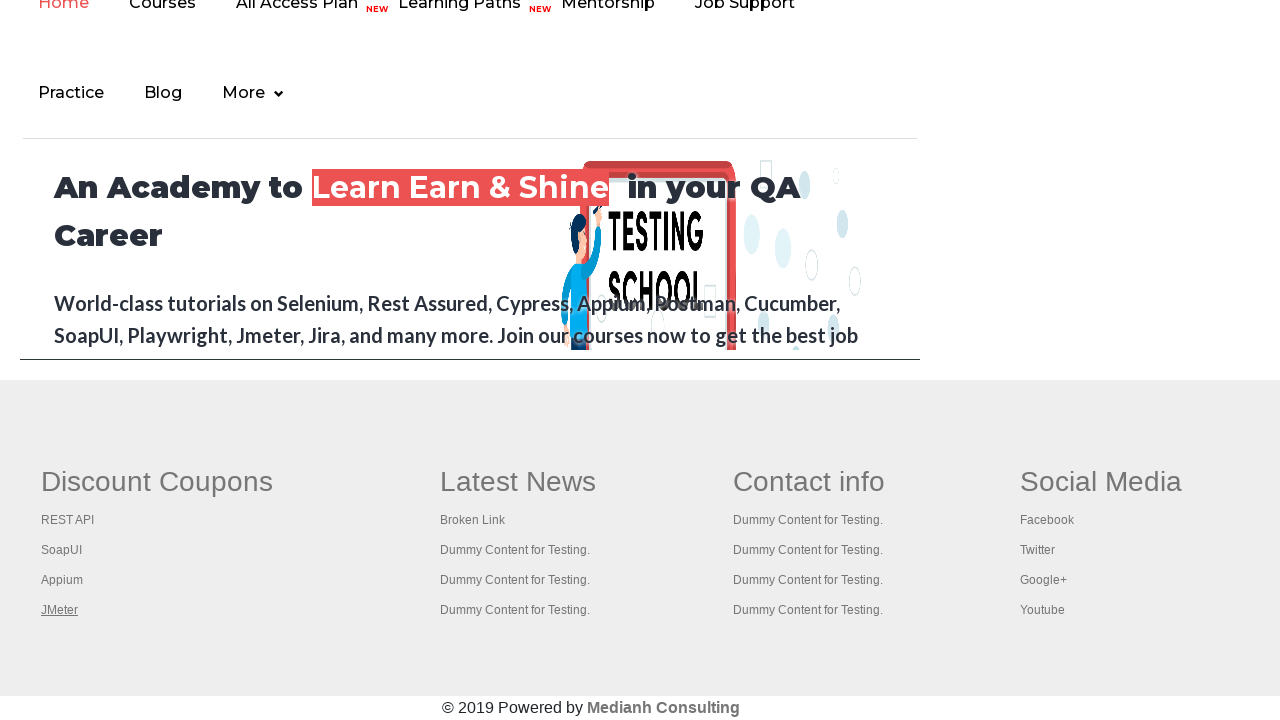

Retrieved all open pages/tabs from context
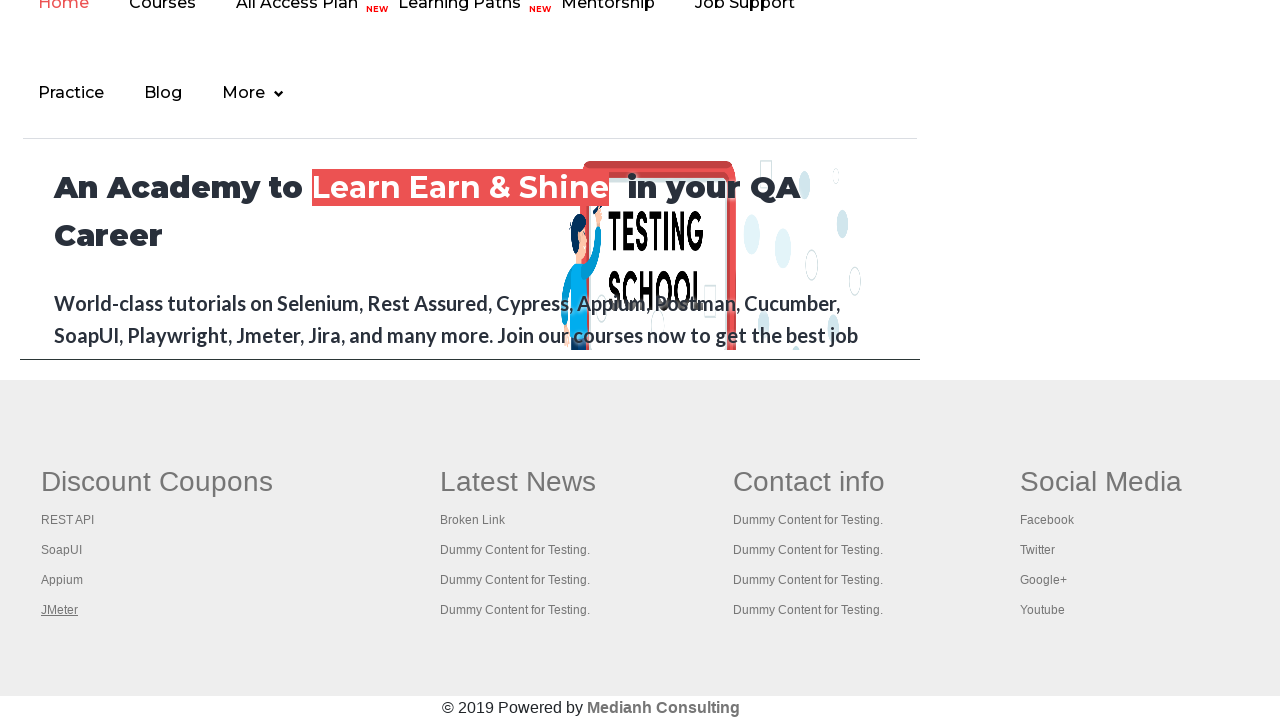

Switched to a tab
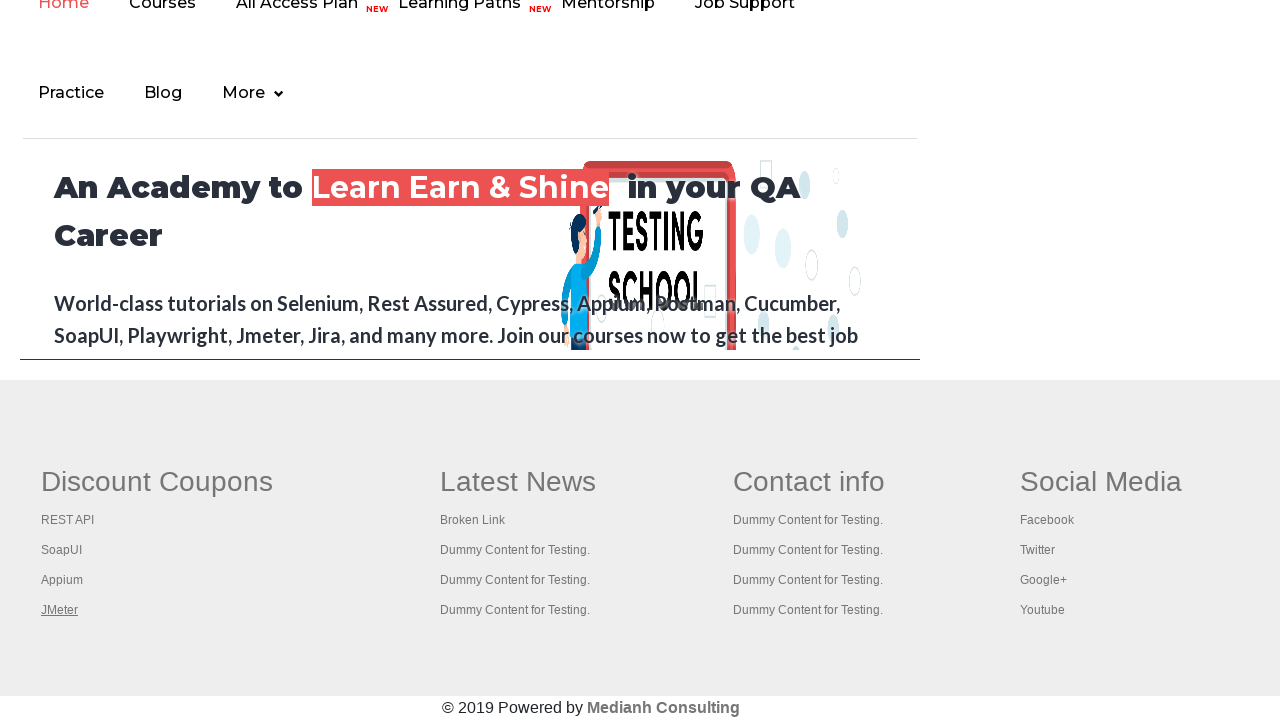

Waited for tab page to reach domcontentloaded state
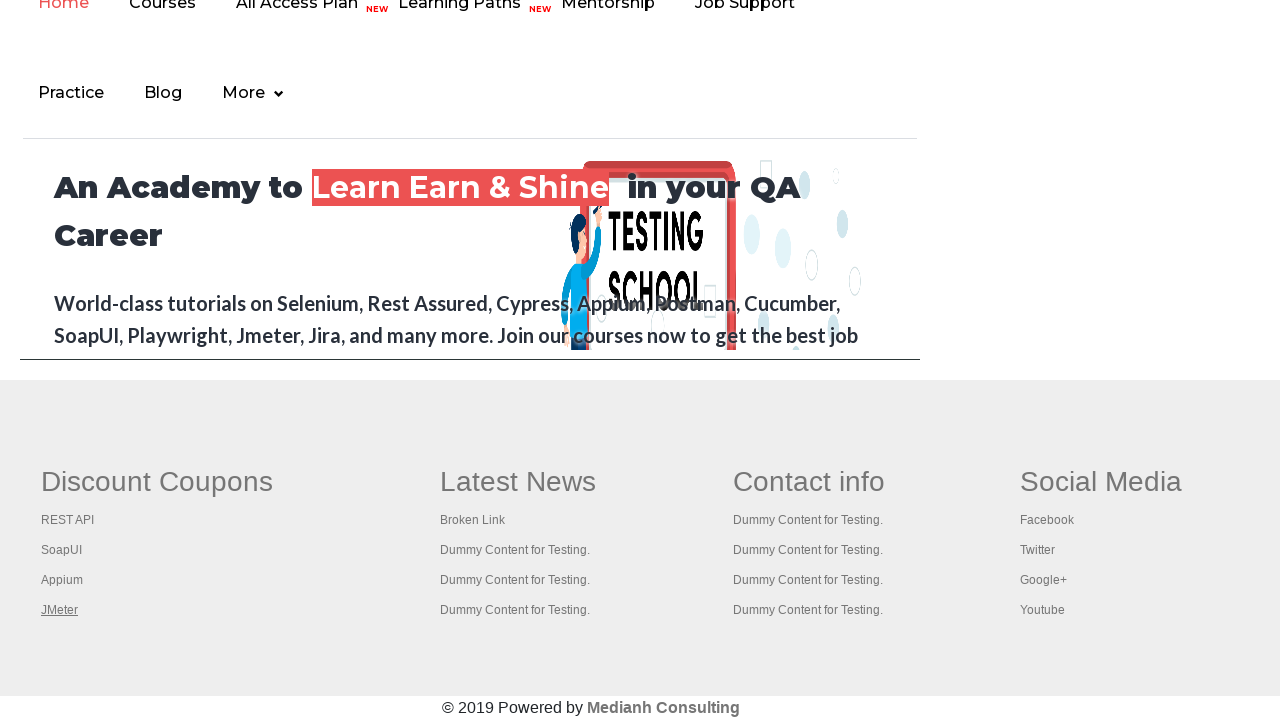

Switched to a tab
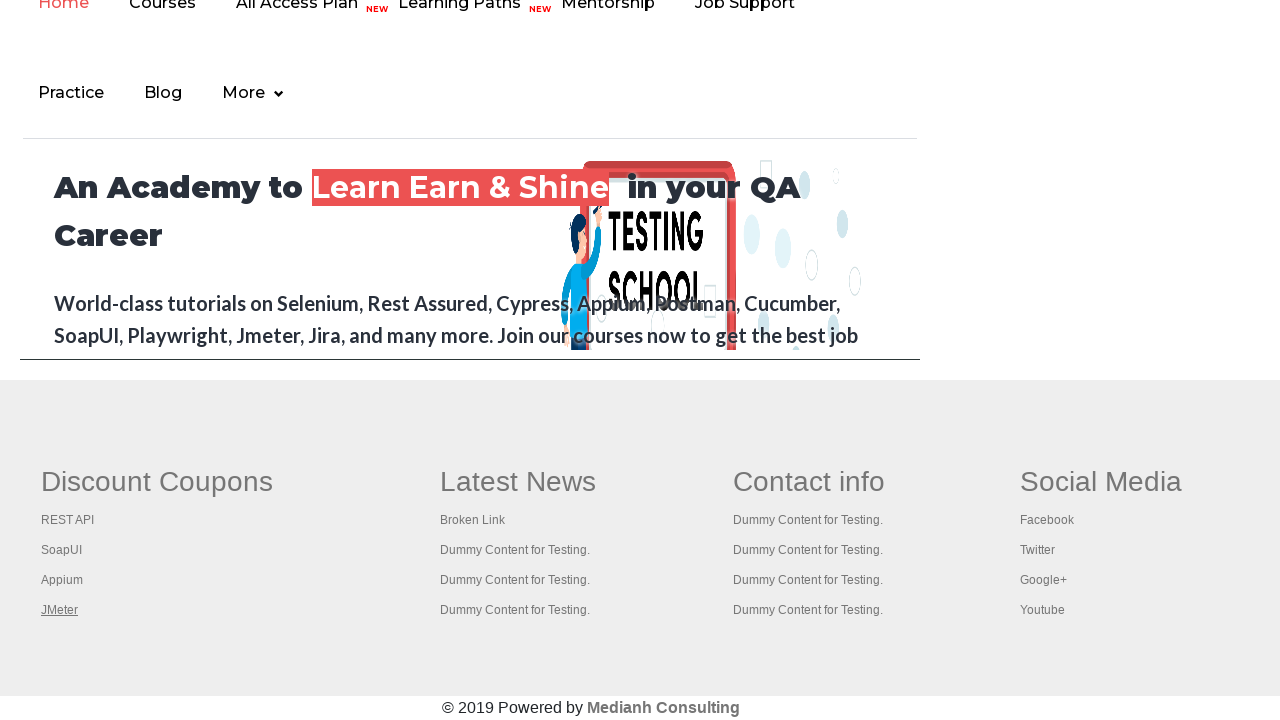

Waited for tab page to reach domcontentloaded state
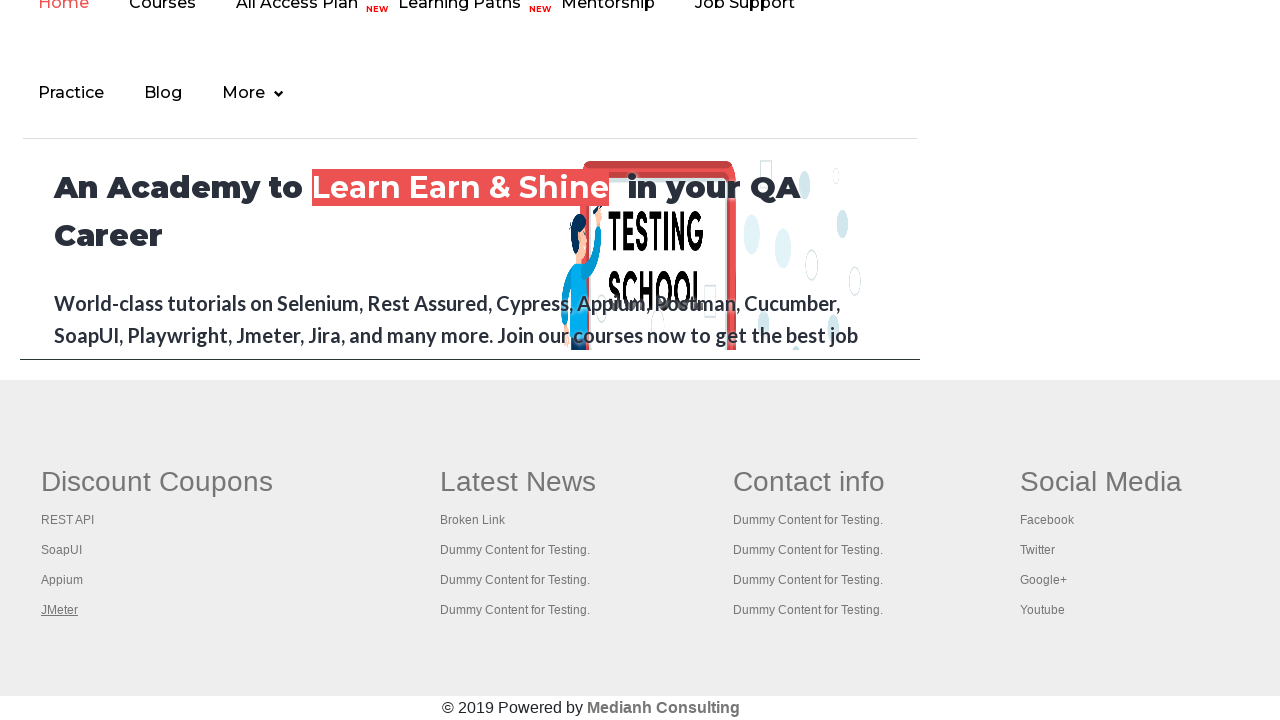

Switched to a tab
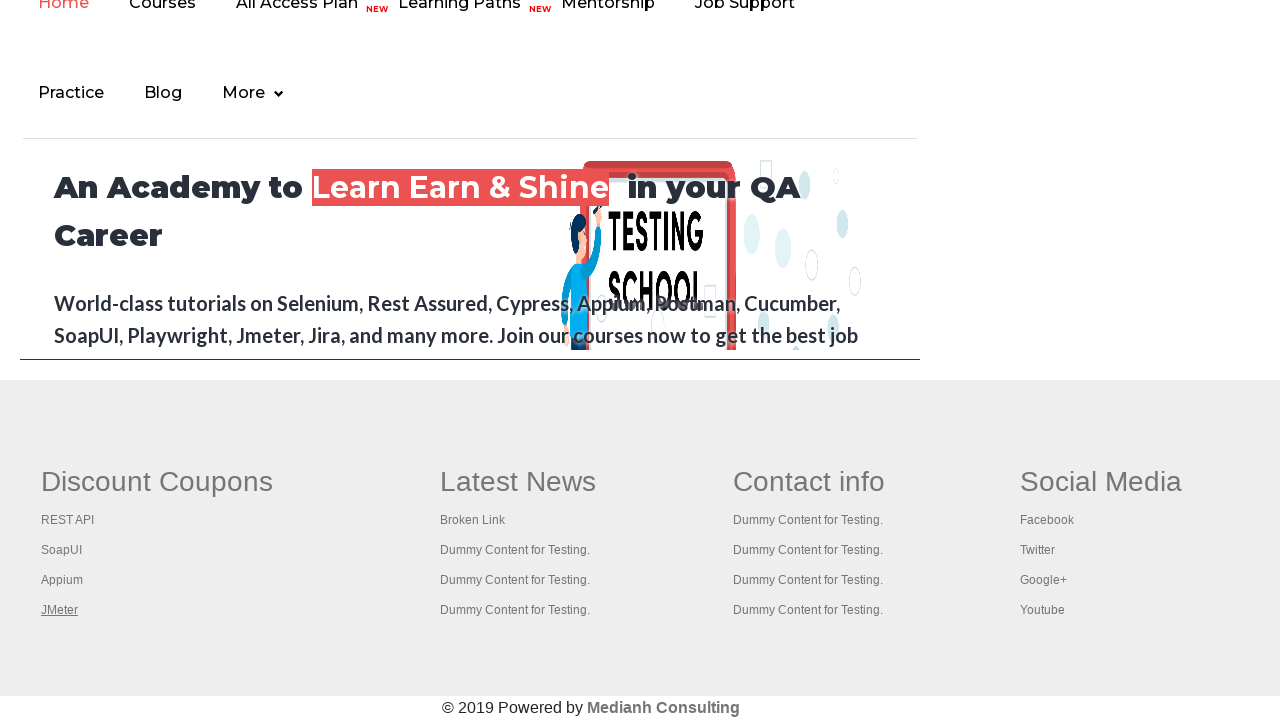

Waited for tab page to reach domcontentloaded state
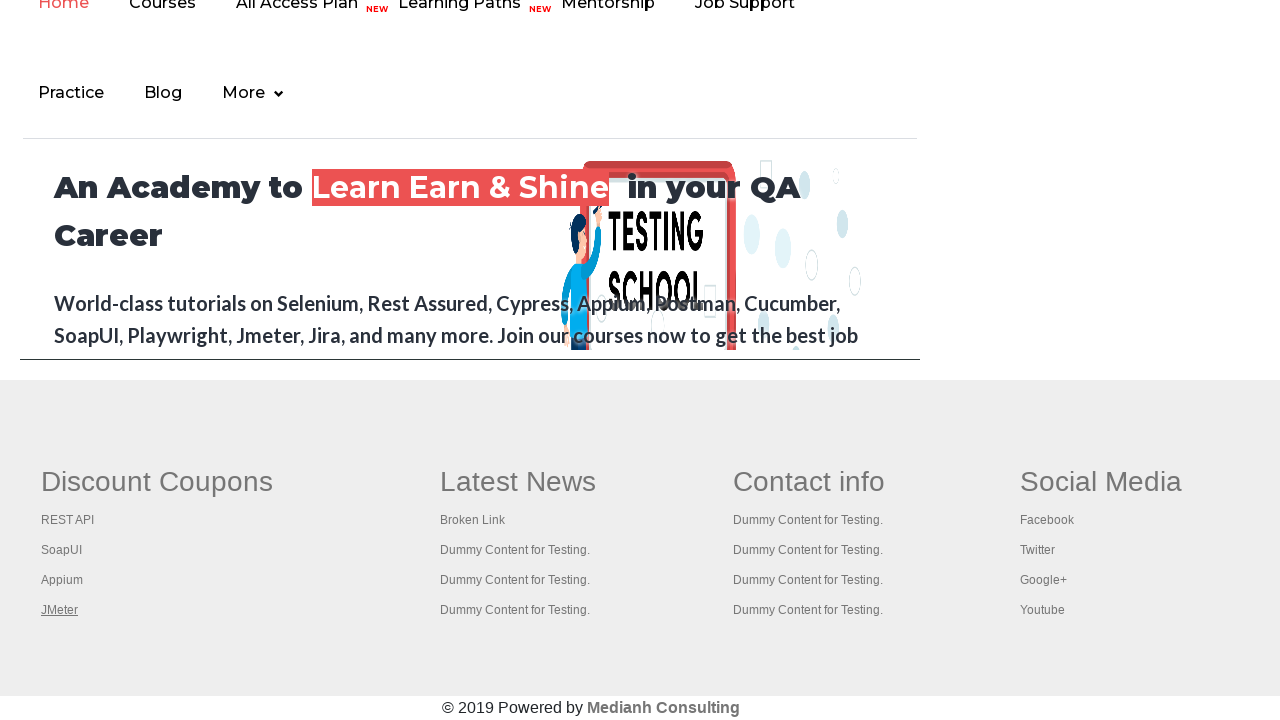

Switched to a tab
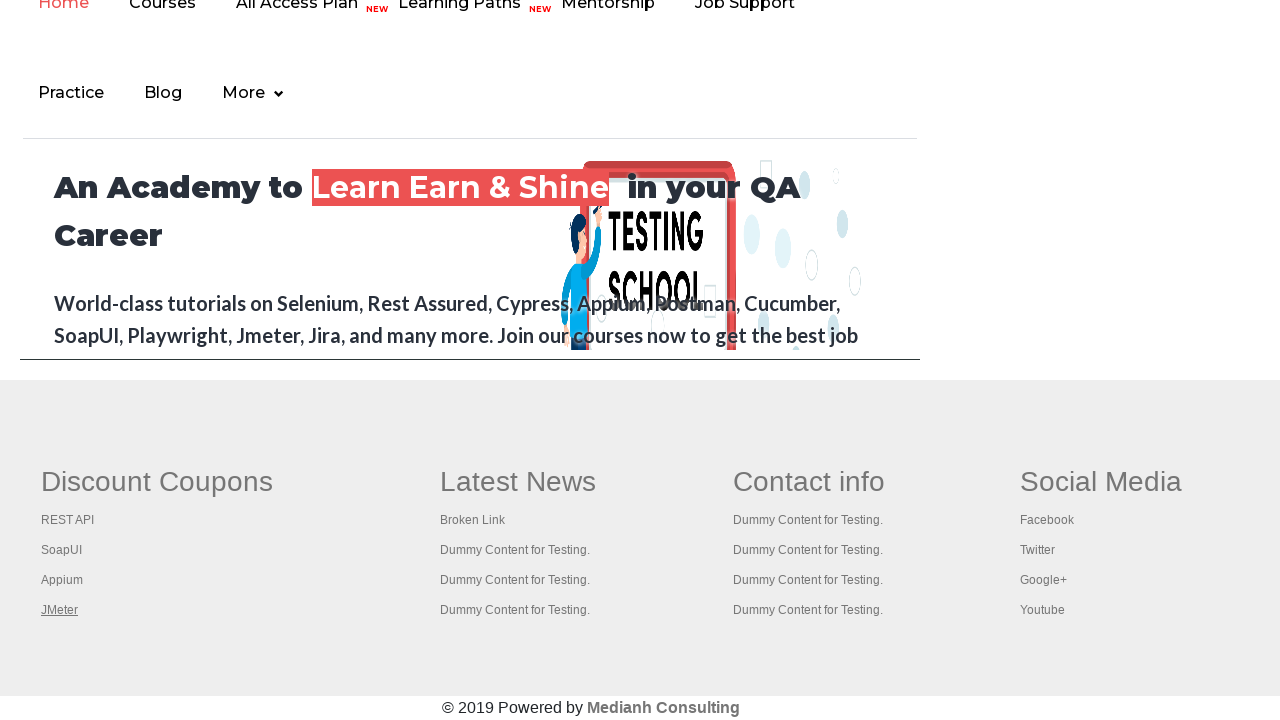

Waited for tab page to reach domcontentloaded state
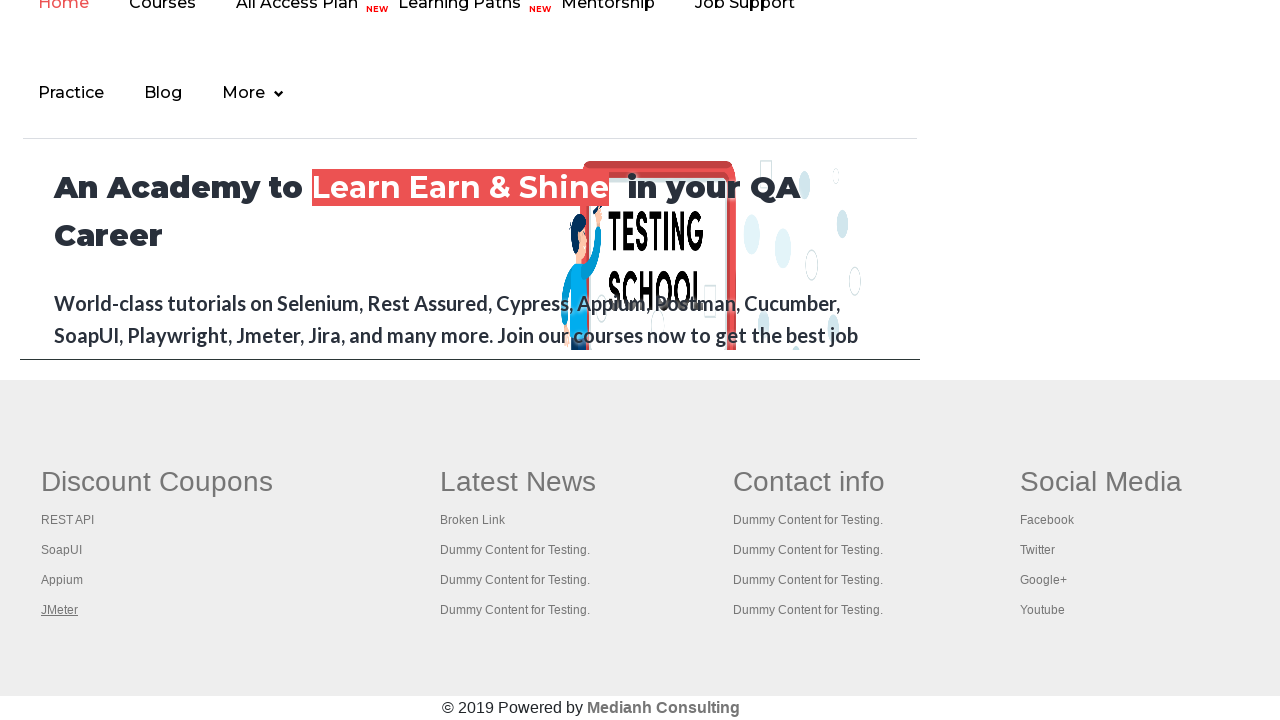

Switched to a tab
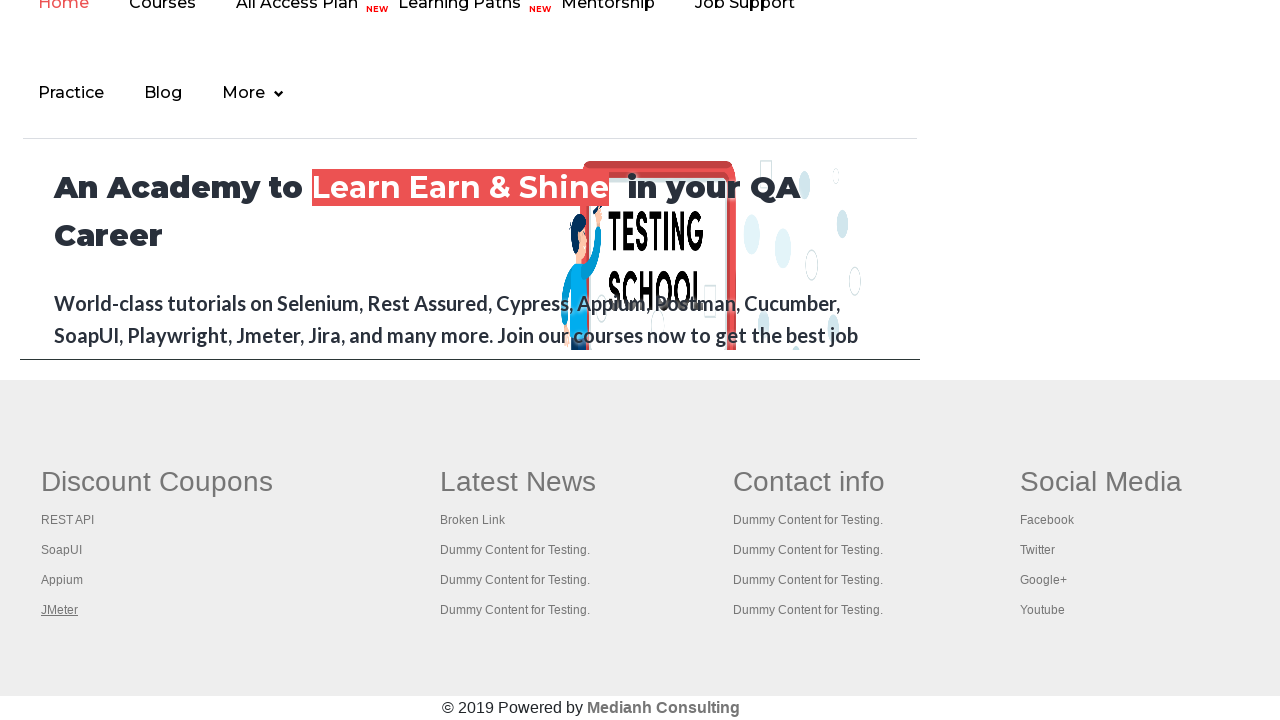

Waited for tab page to reach domcontentloaded state
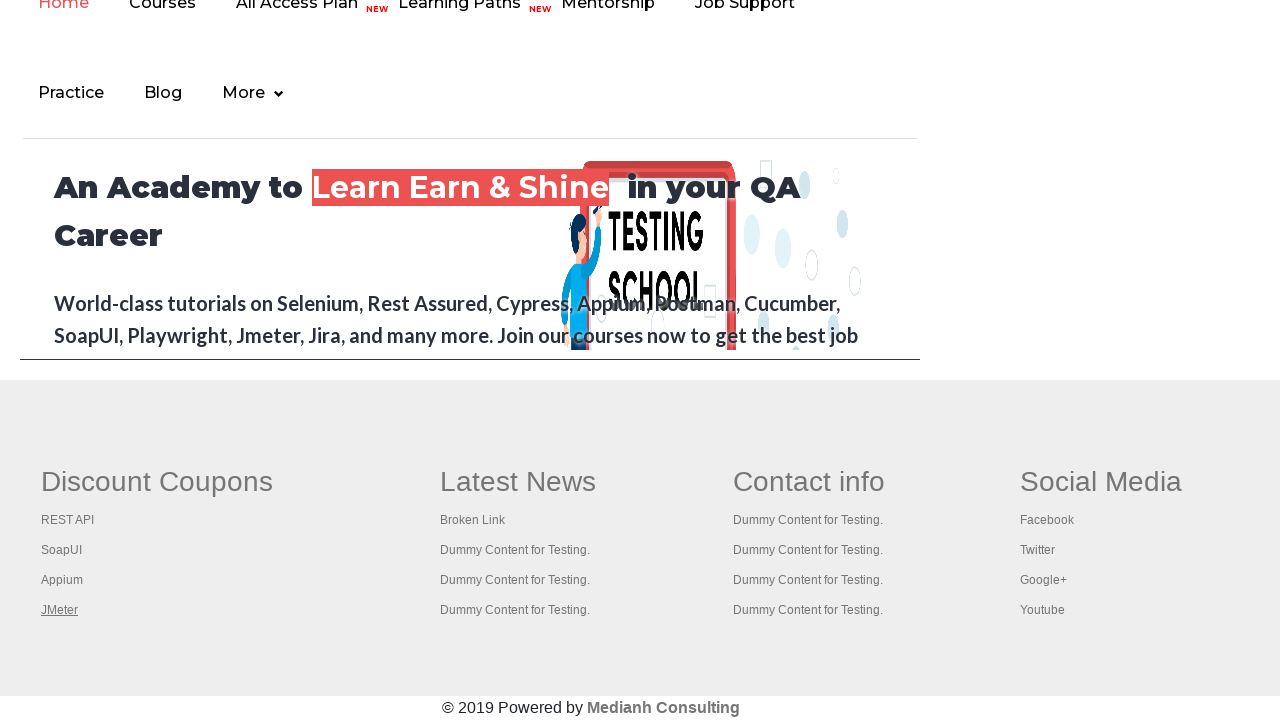

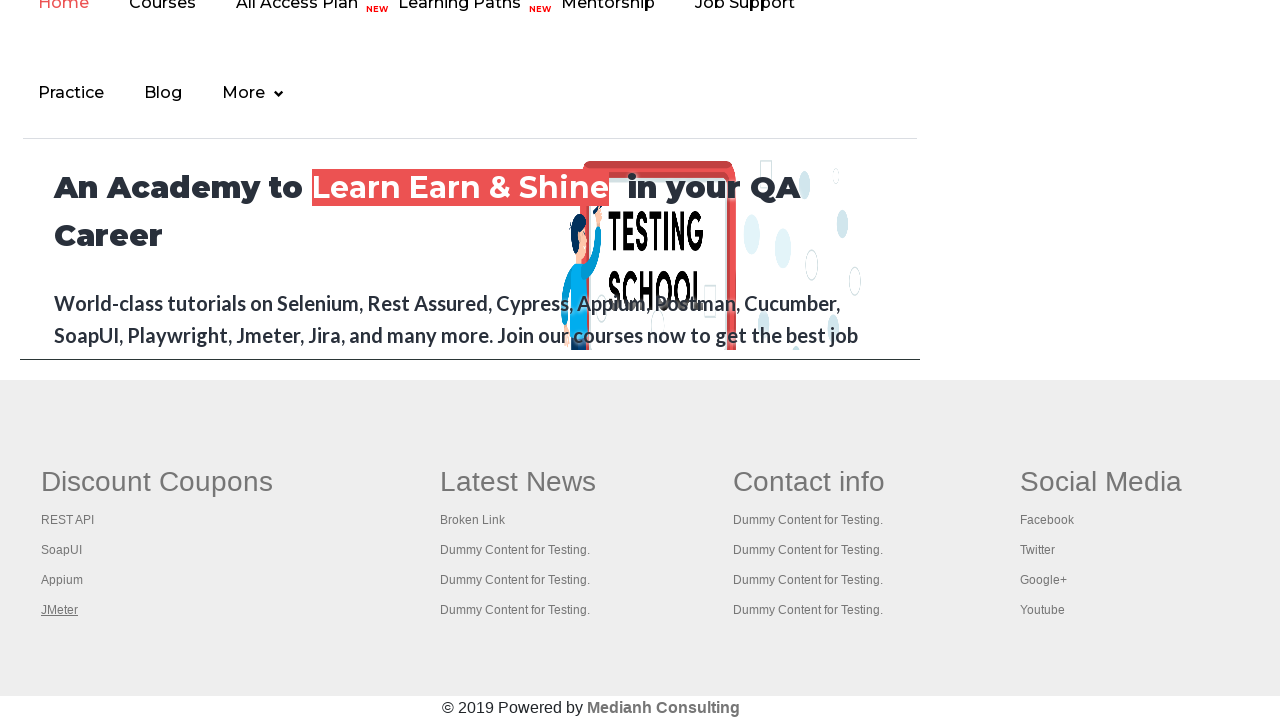